Clicks the submit button and verifies URL changes to the thanks page

Starting URL: https://formy-project.herokuapp.com/form

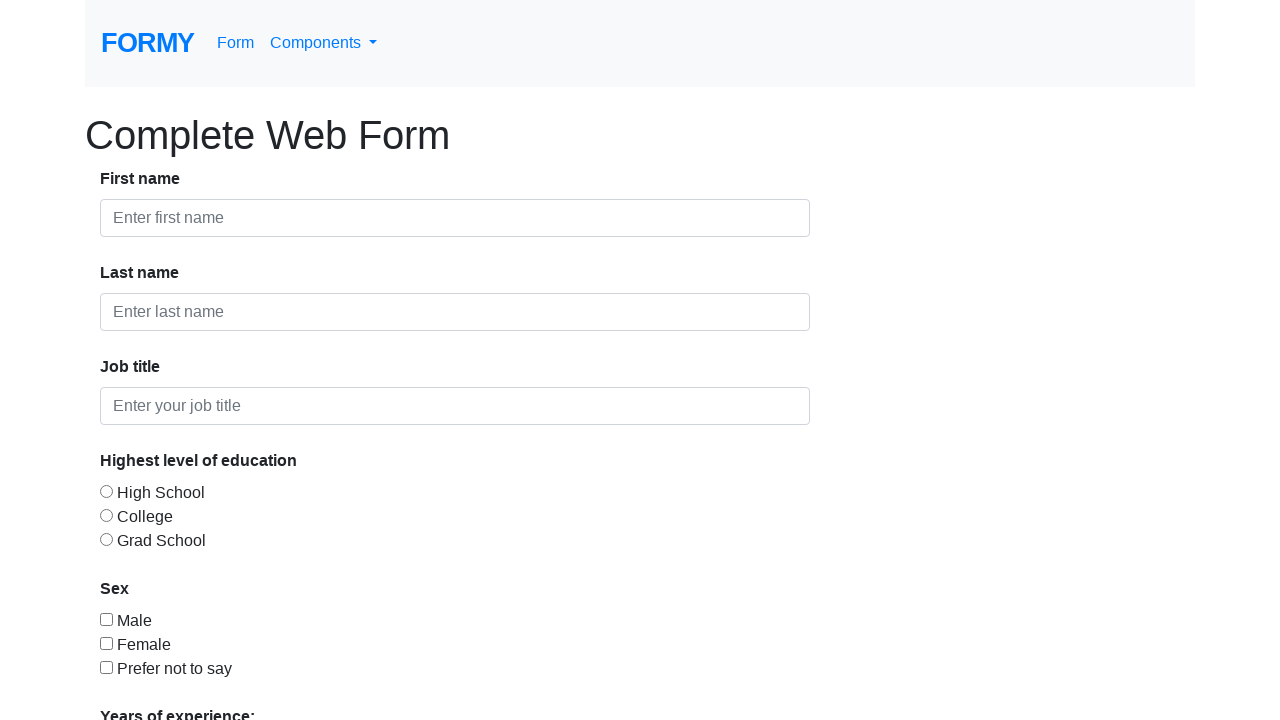

Clicked the submit button at (148, 680) on a.btn-primary
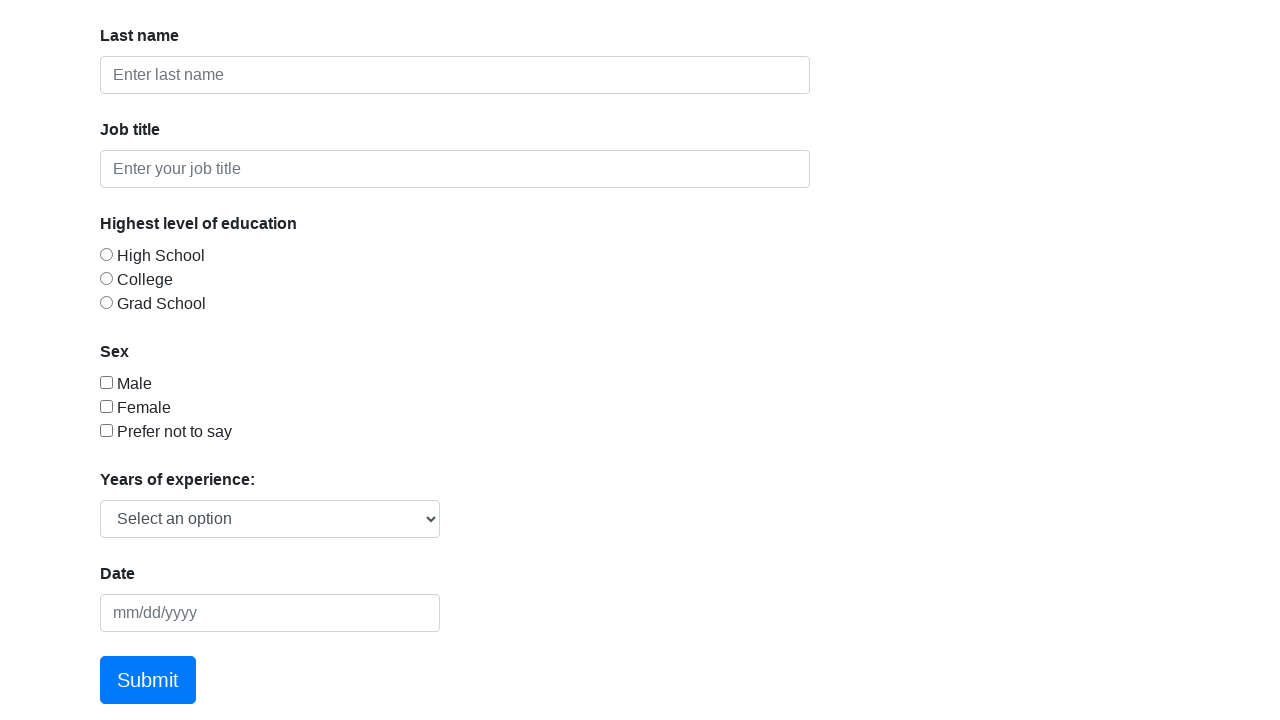

Waited for URL to change to thanks page
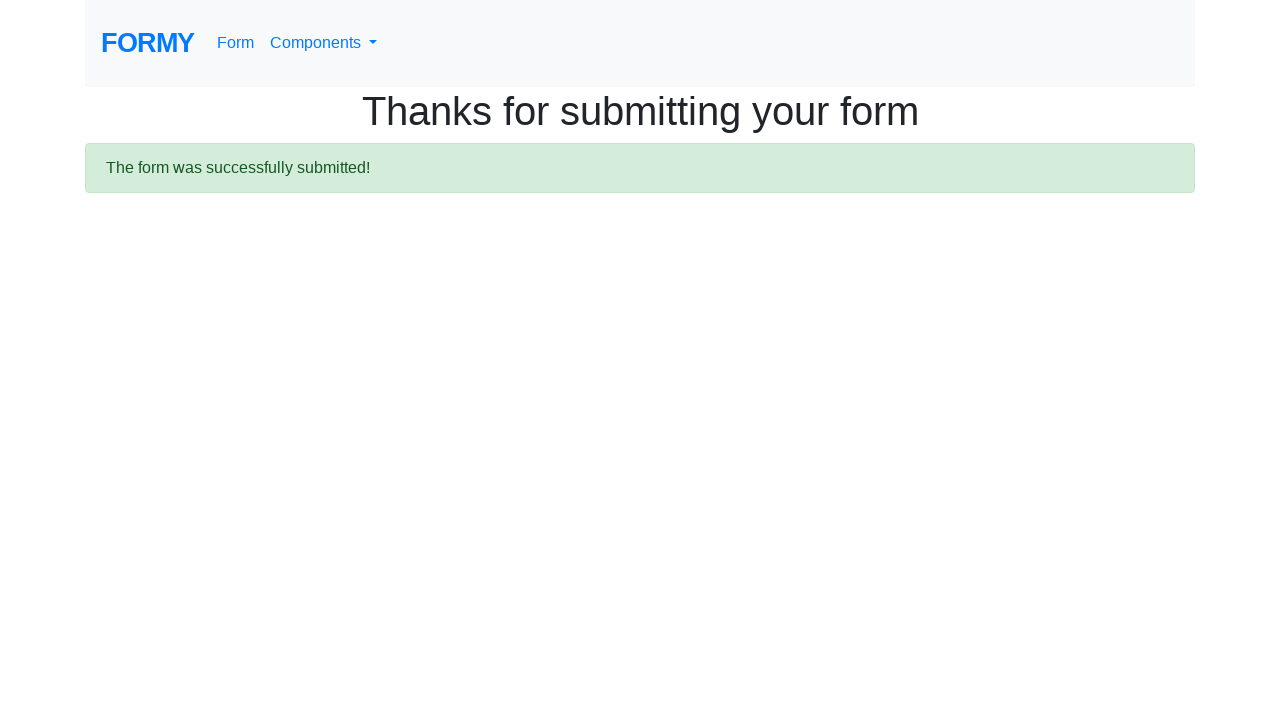

Verified URL changed to https://formy-project.herokuapp.com/thanks
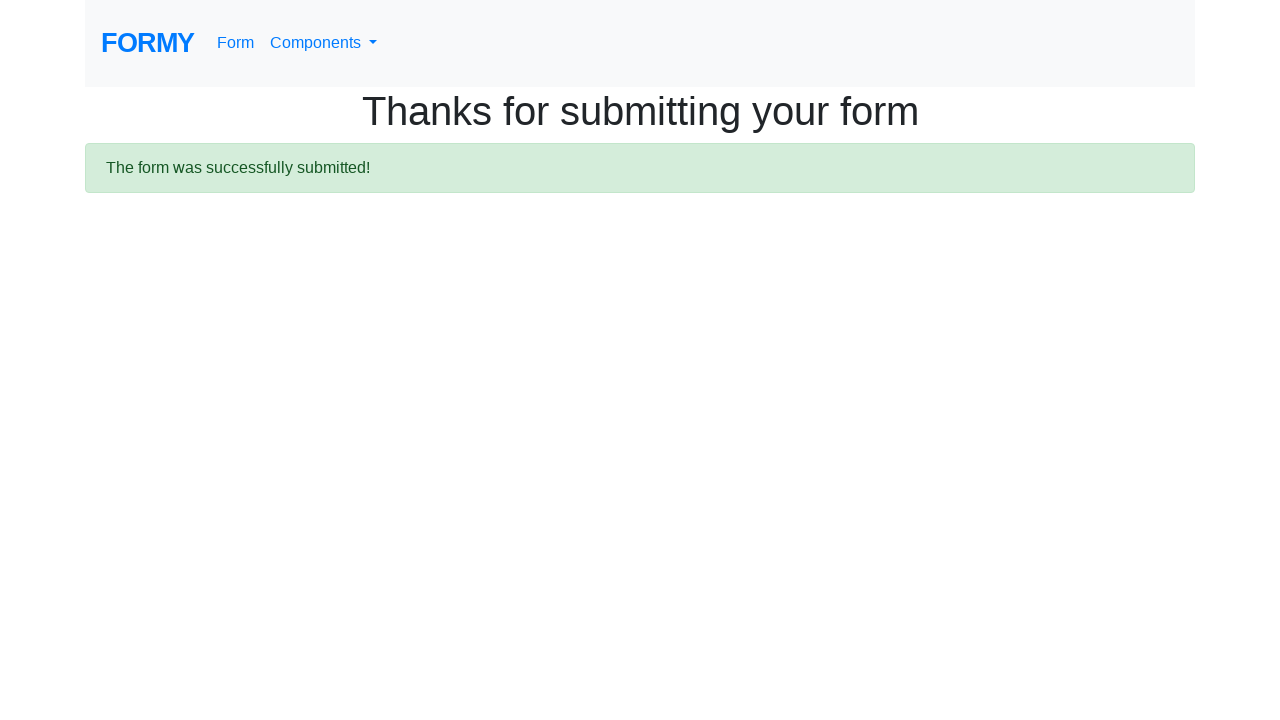

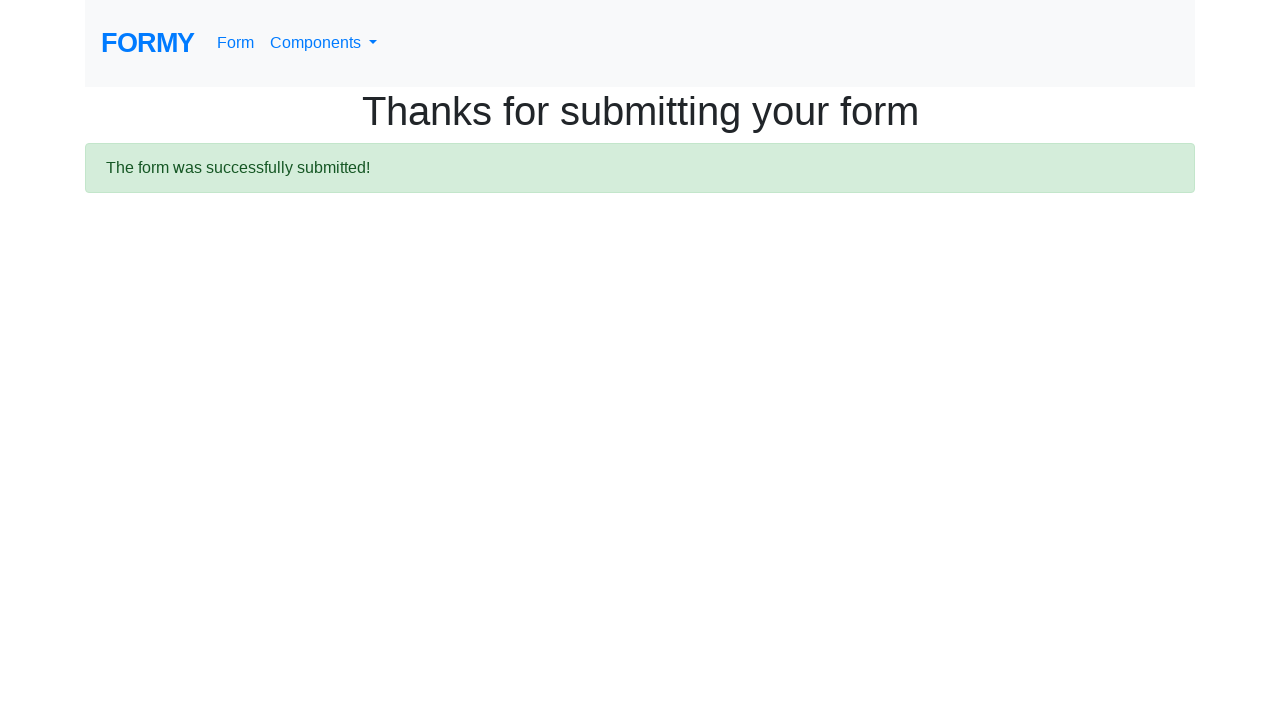